Tests various input field interactions on a practice website including entering text, appending text, getting attribute values, clearing fields, and checking if fields are disabled or read-only

Starting URL: https://letcode.in/edit

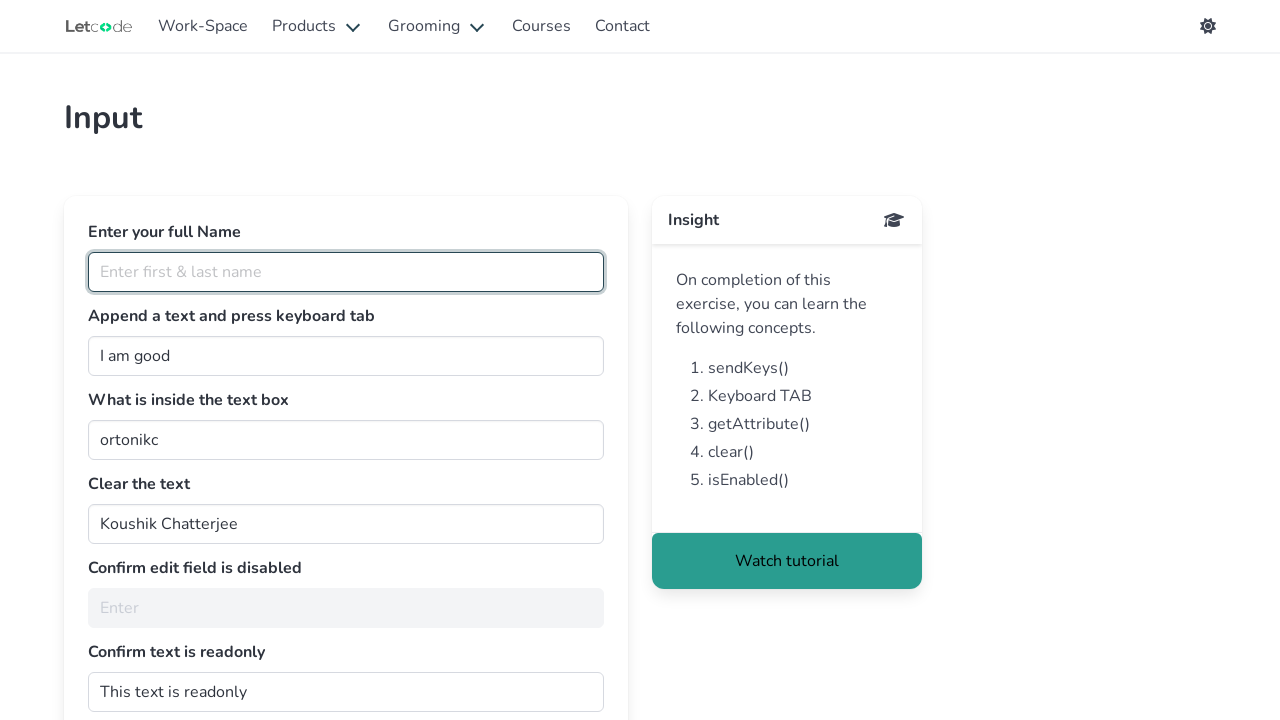

Filled fullName field with 'Marcus' on #fullName
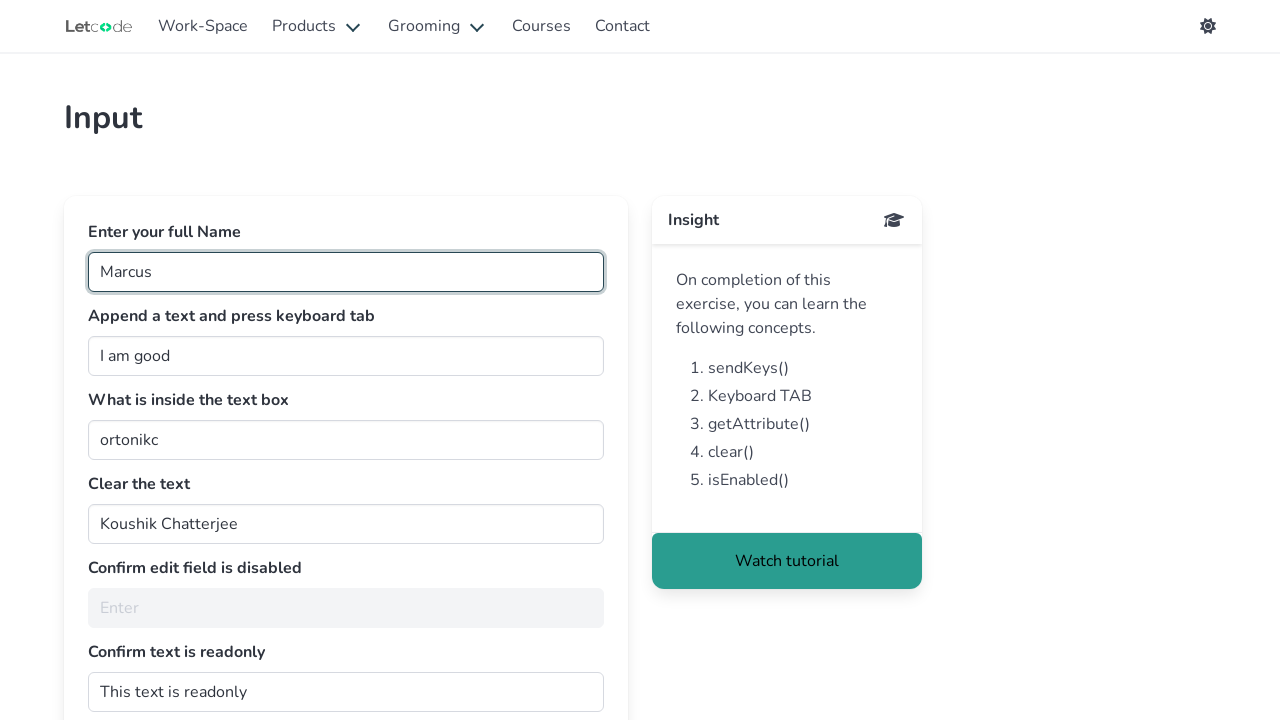

Clicked on join field to focus it at (346, 356) on #join
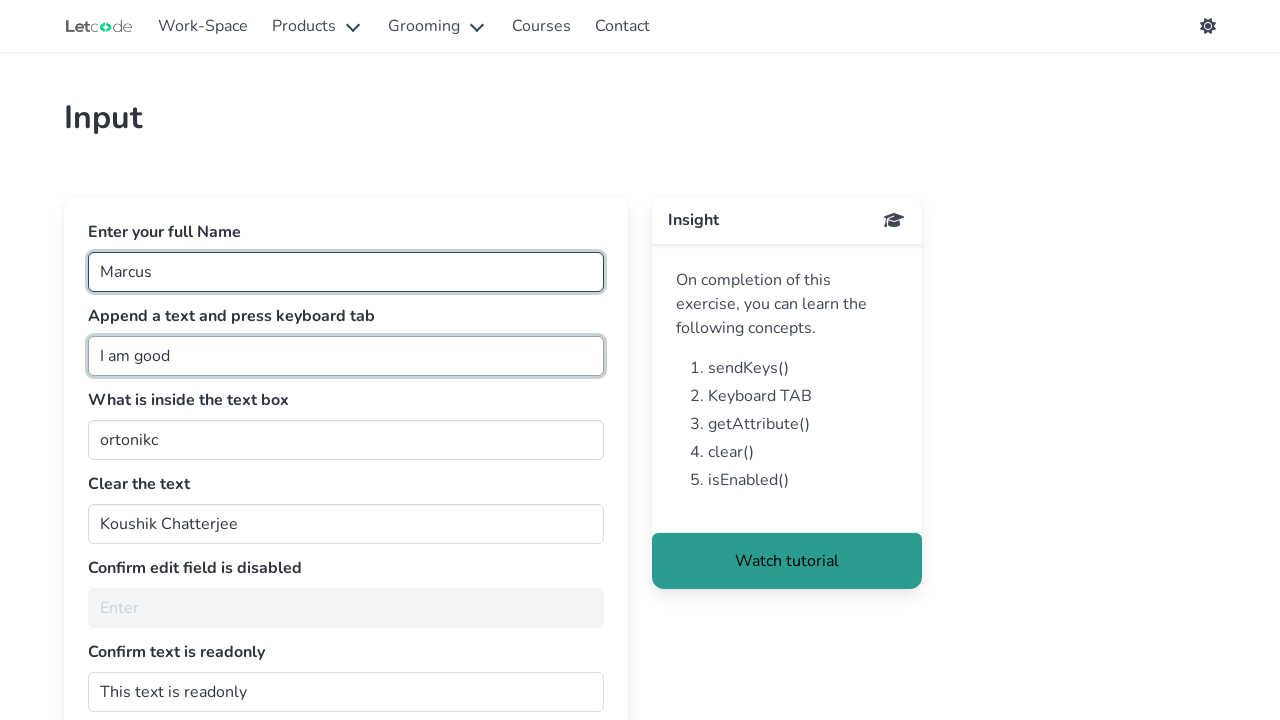

Typed ' Developer' to append text to join field
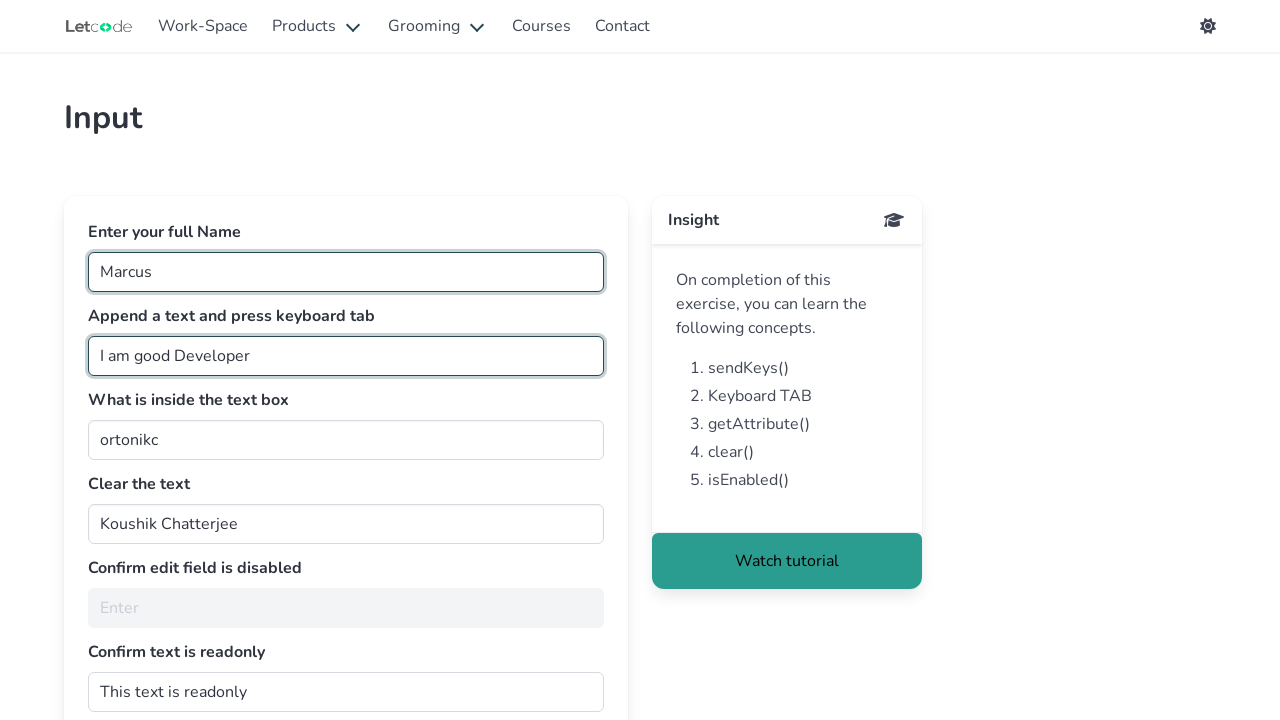

Pressed Tab to move focus away from join field
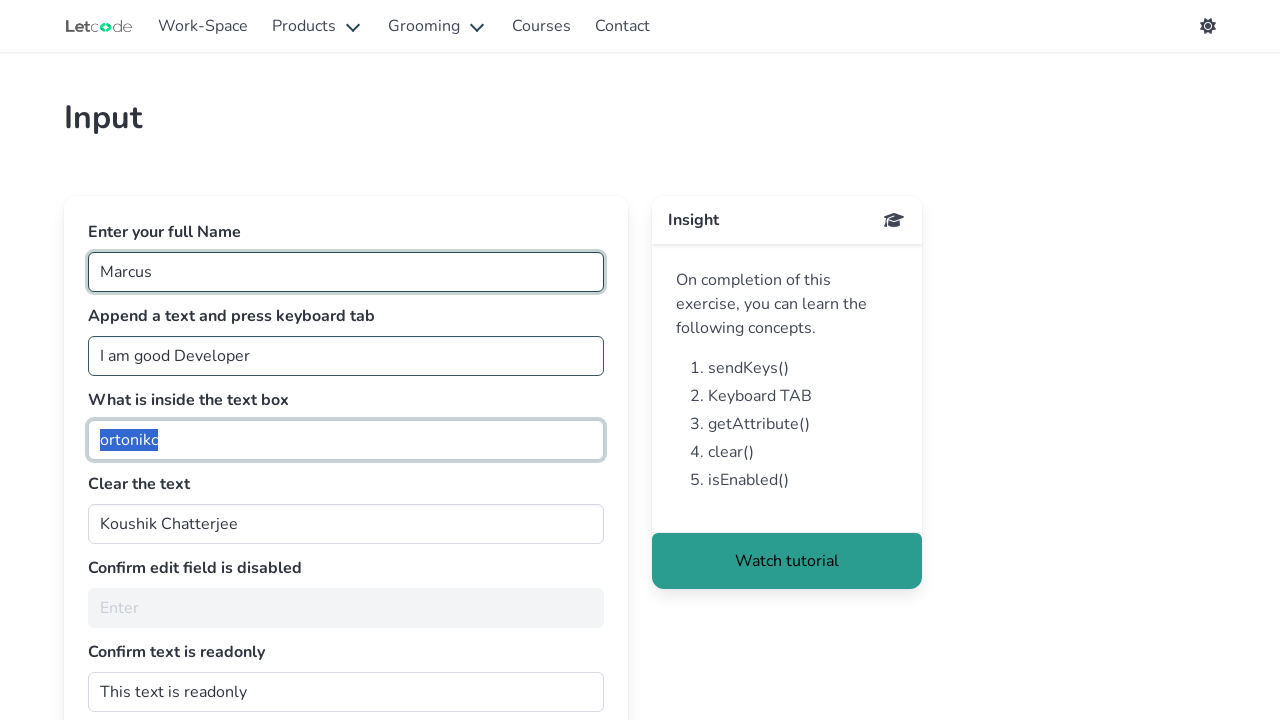

Retrieved value from getMe field: 'ortonikc'
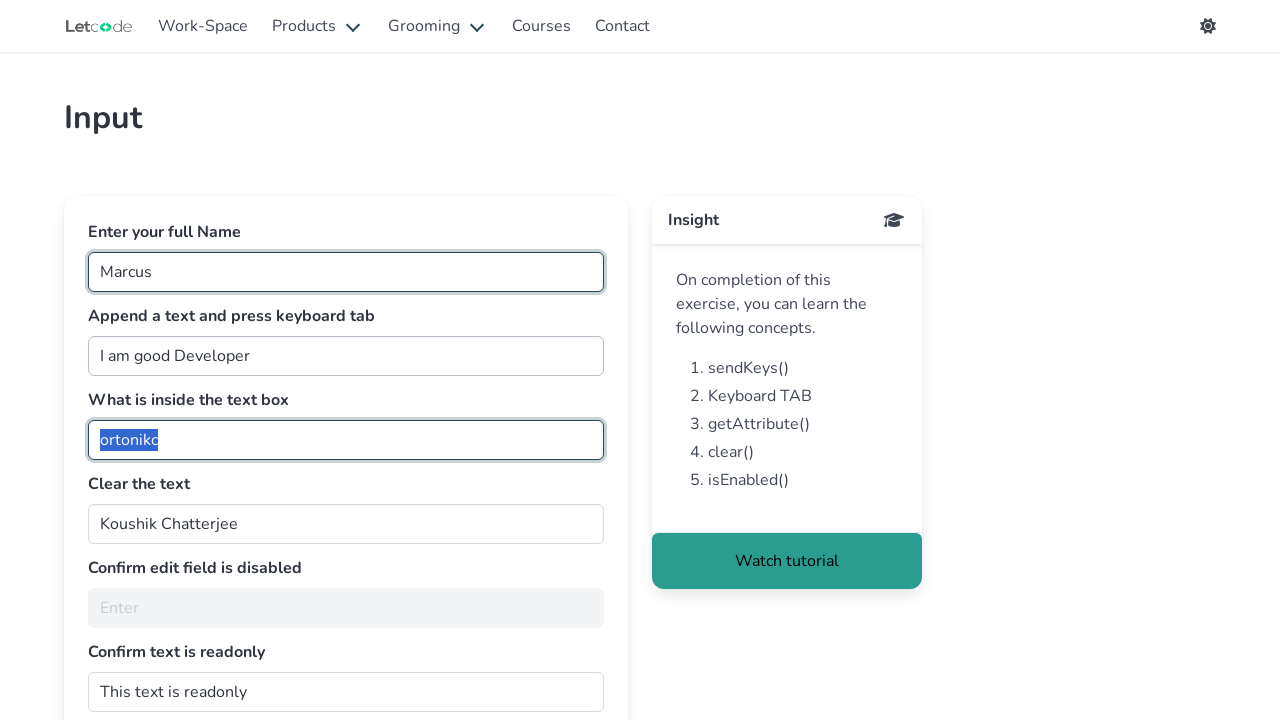

Cleared text in clearMe field on #clearMe
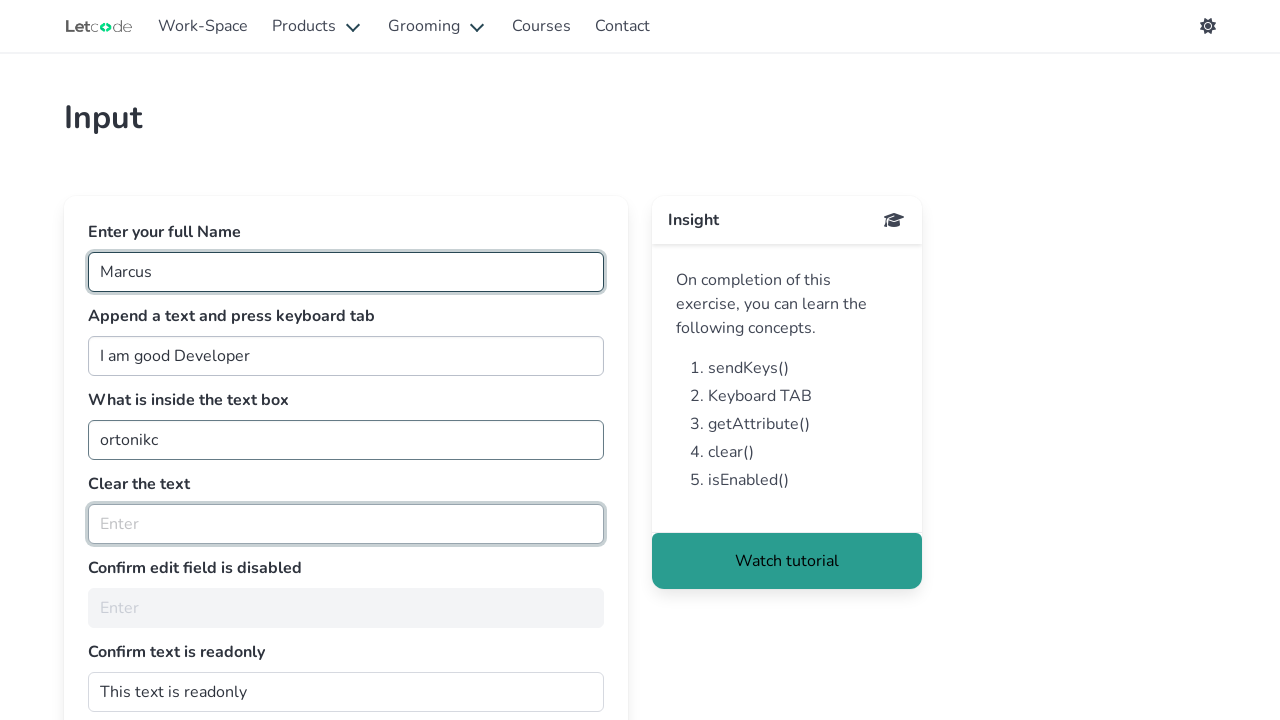

Checked if noEdit field is enabled: False
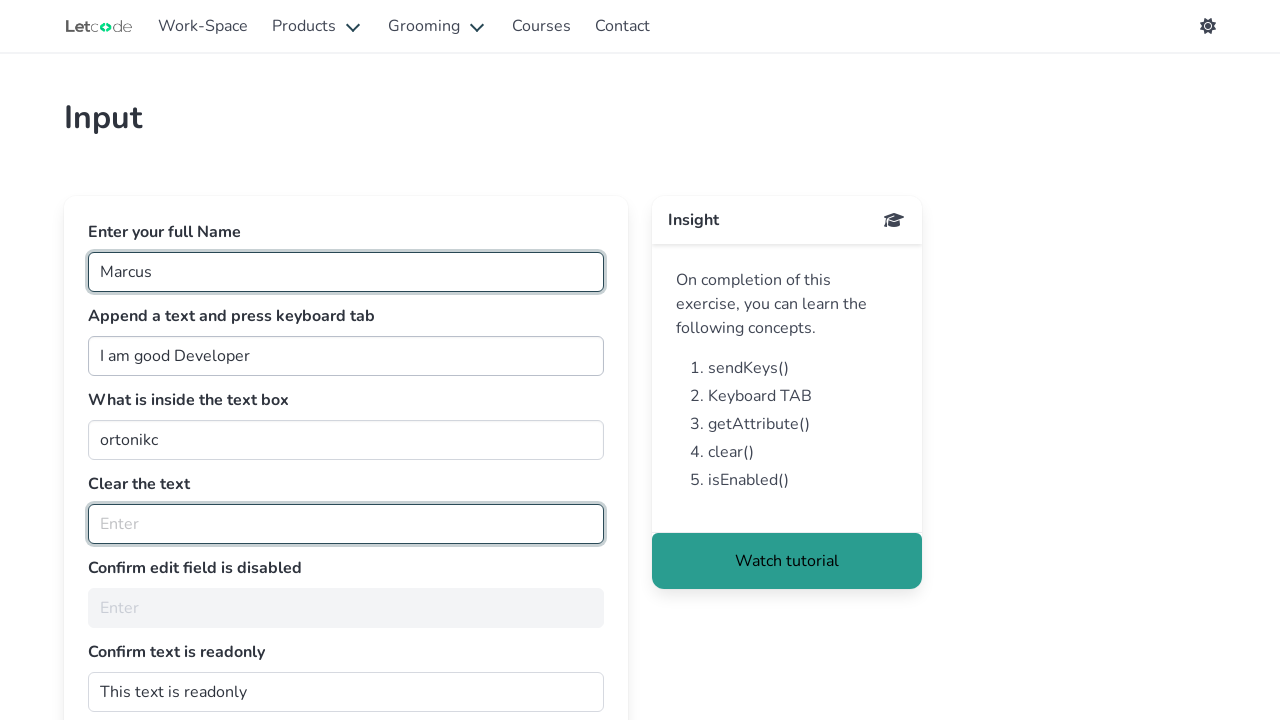

Retrieved readonly attribute from dontwrite field: 
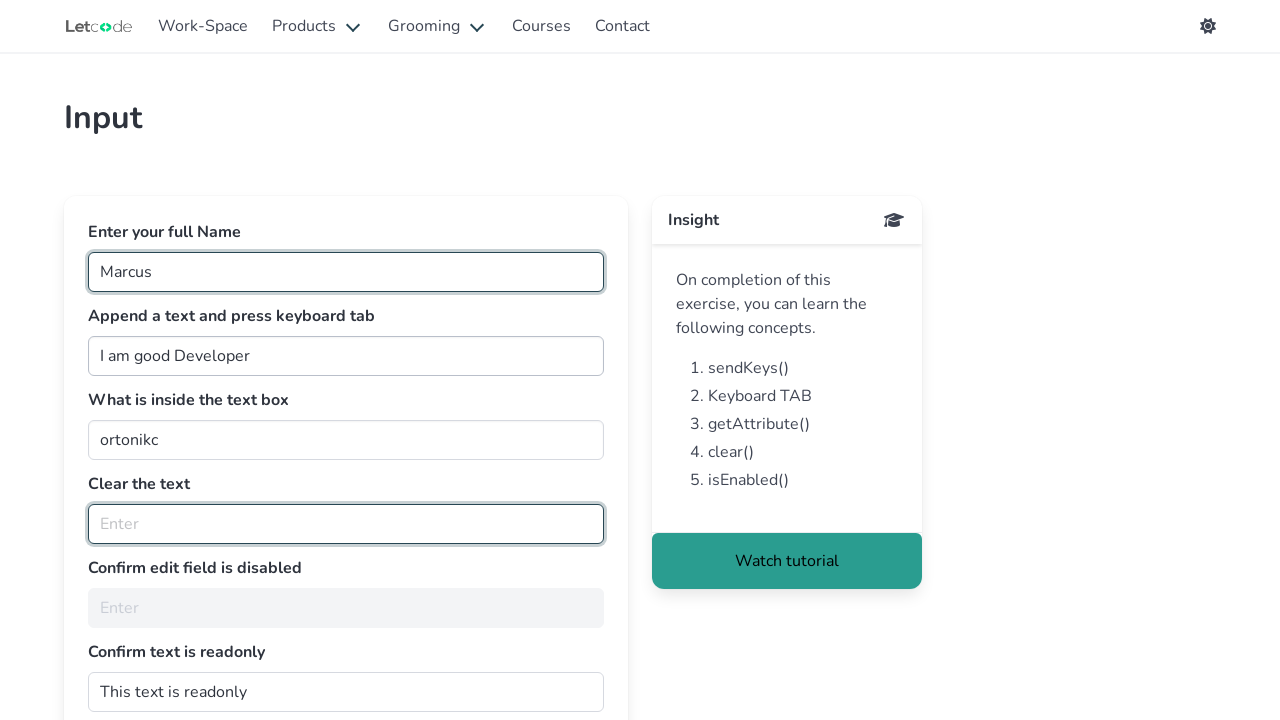

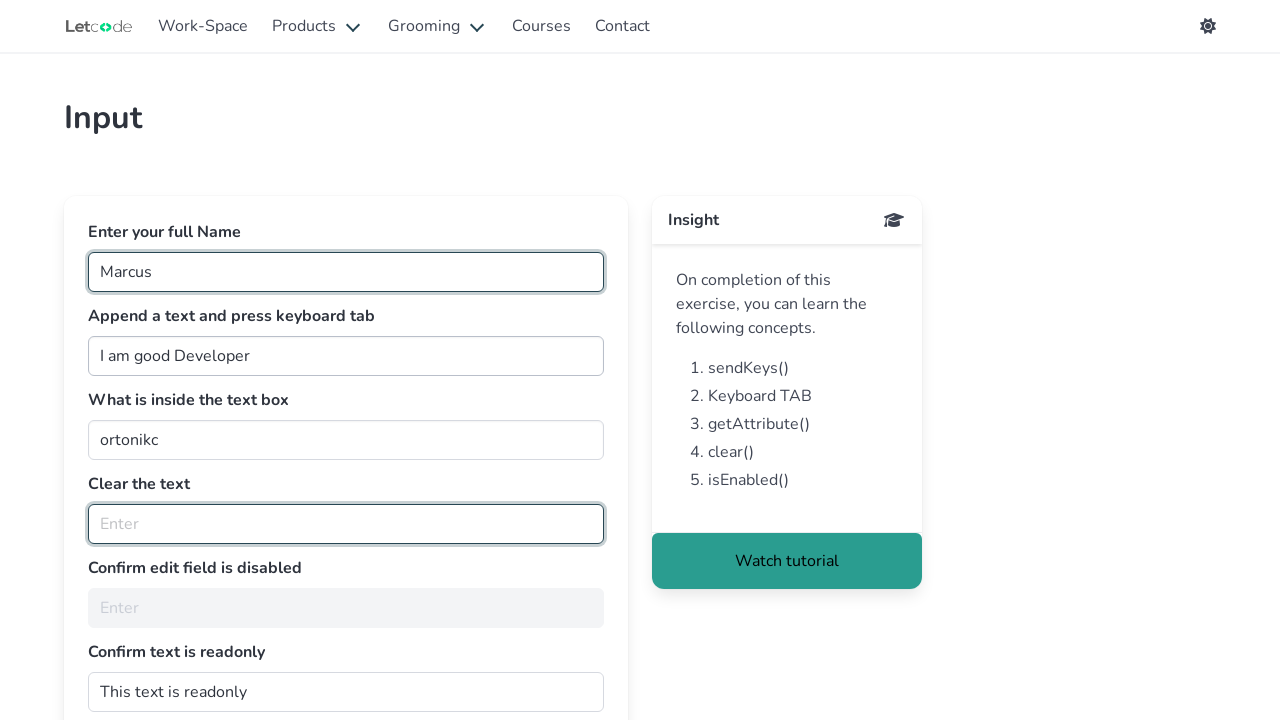